Tests modern React-based dropdown by clicking to open it and selecting options from the dropdown list

Starting URL: https://demoqa.com/select-menu

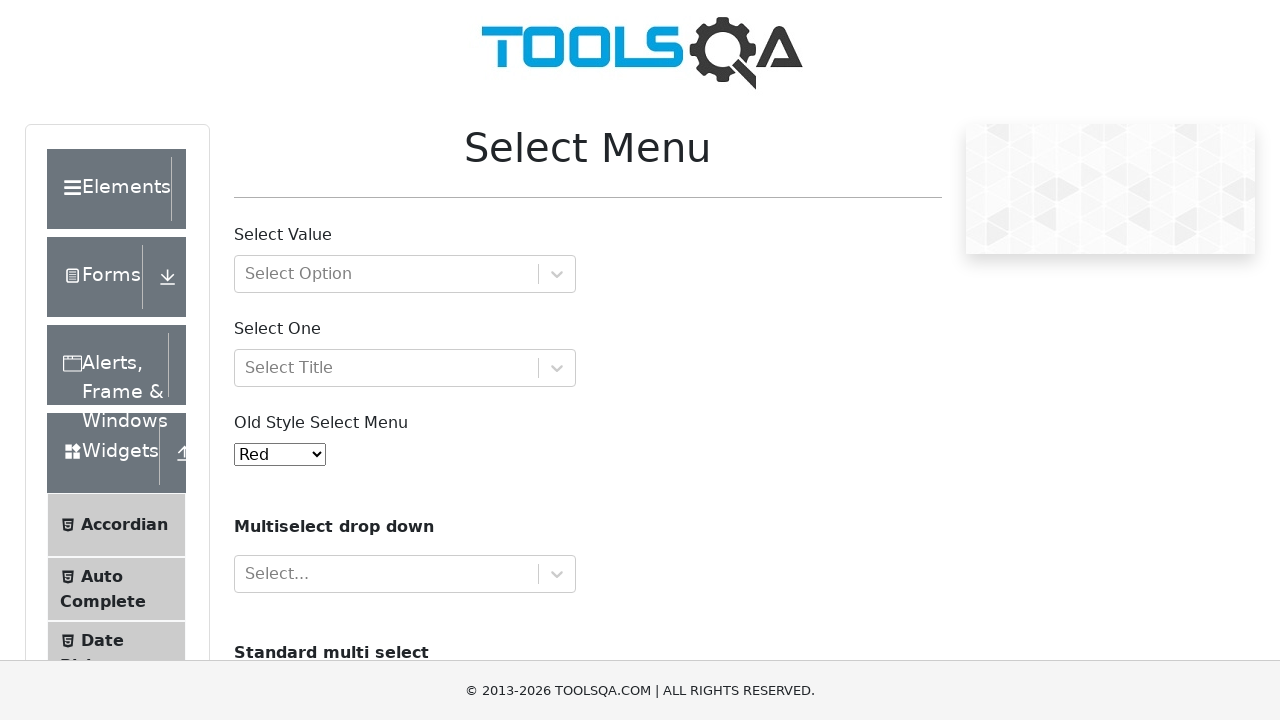

Waited for modern dropdown element to load
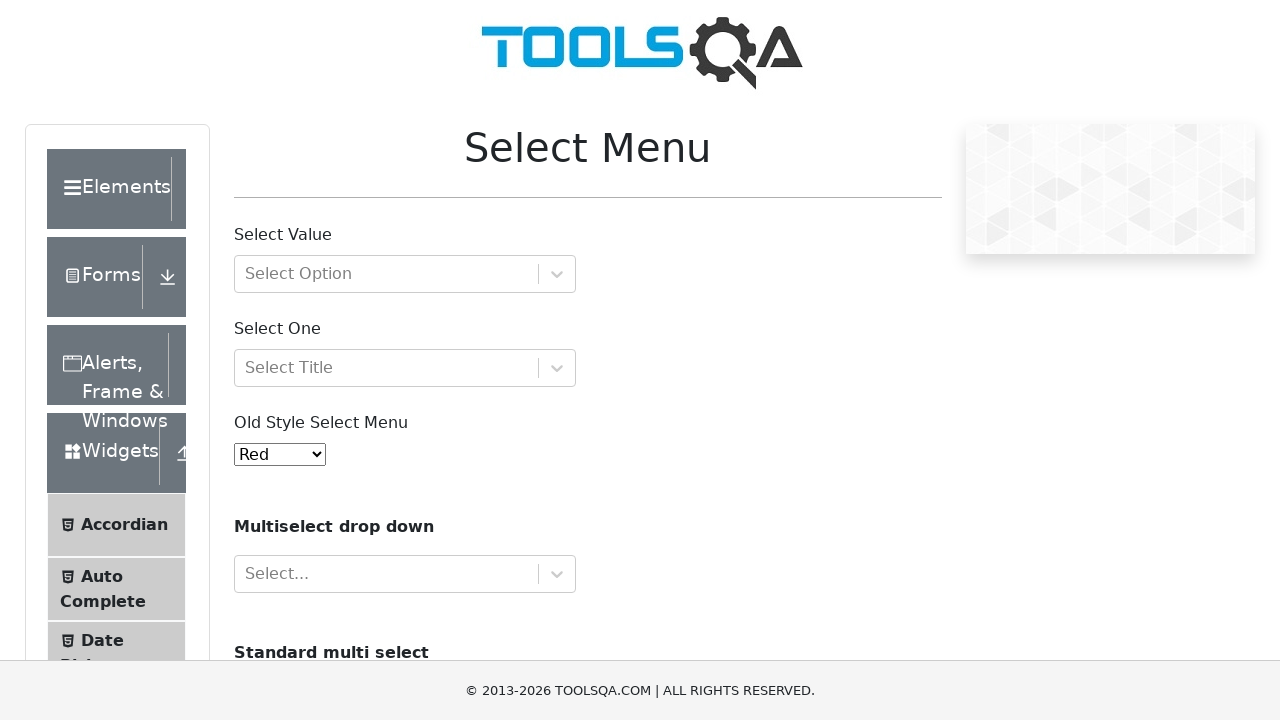

Clicked to open the modern React-based dropdown at (405, 274) on xpath=//div[@id='withOptGroup']
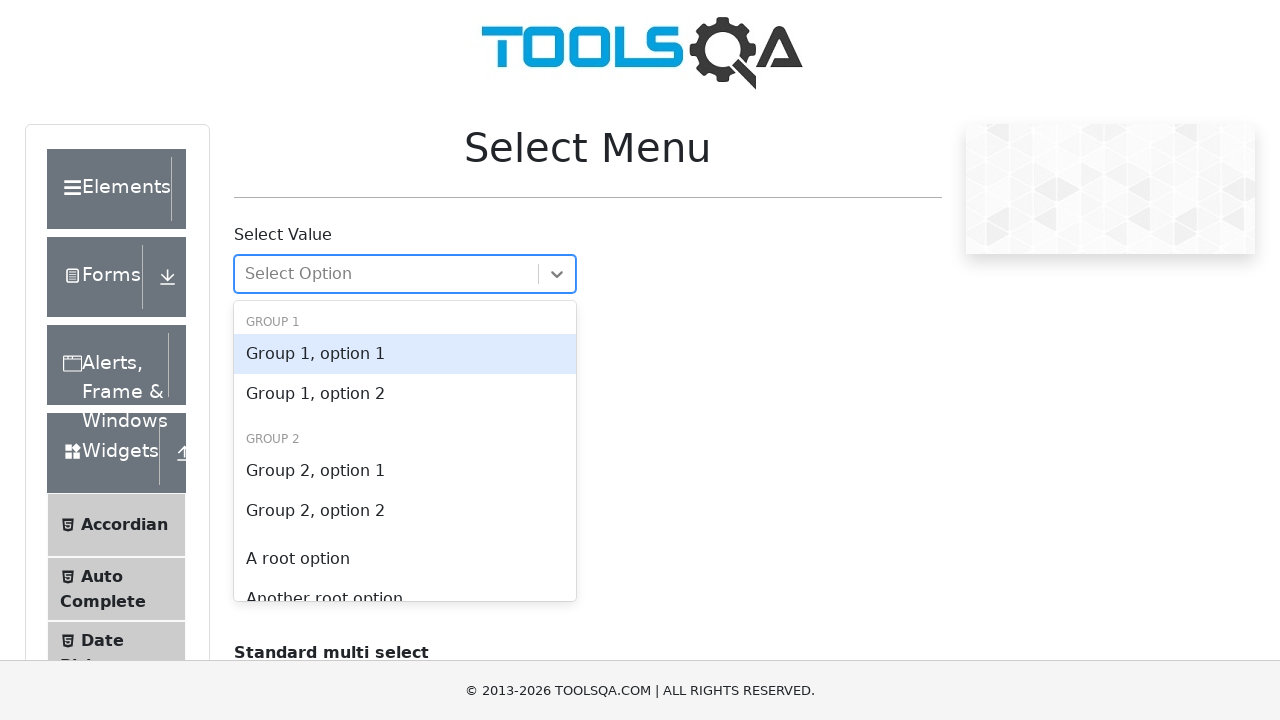

Selected 'A root option' from the dropdown list at (405, 559) on xpath=//div[@id='withOptGroup']//div[text()='A root option']
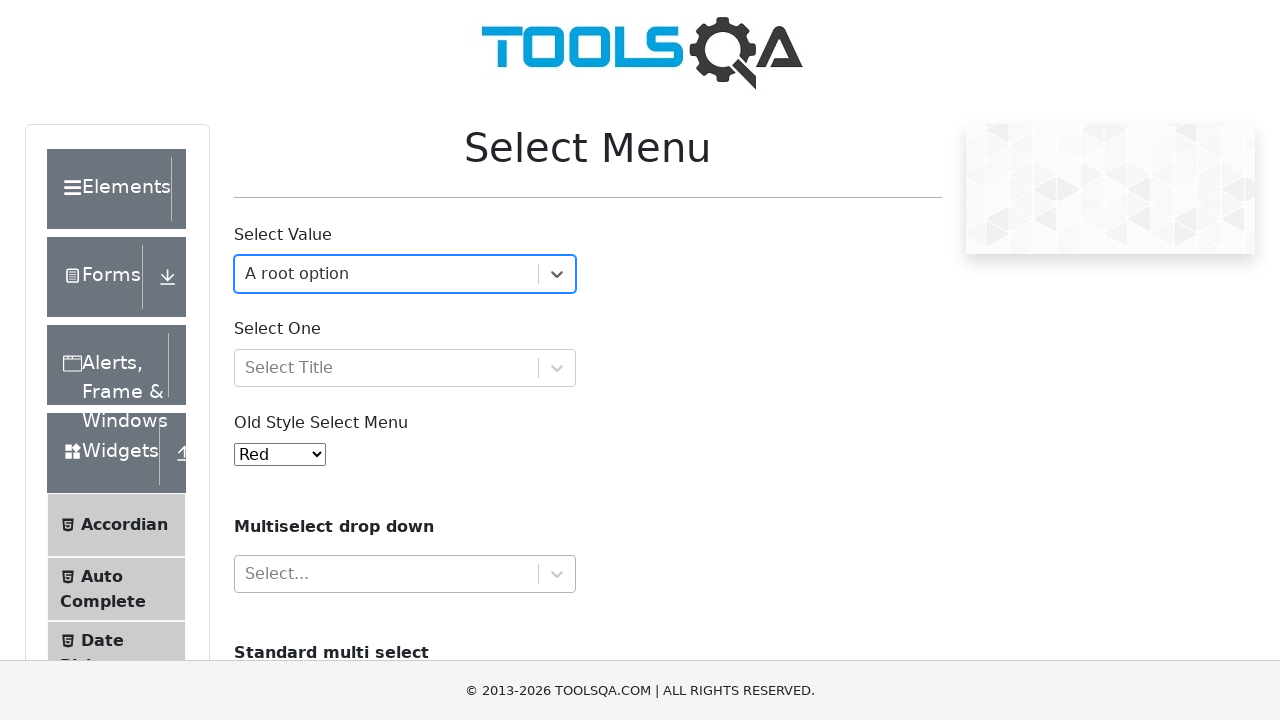

Clicked to open the dropdown again for second selection at (405, 274) on xpath=//div[@id='withOptGroup']
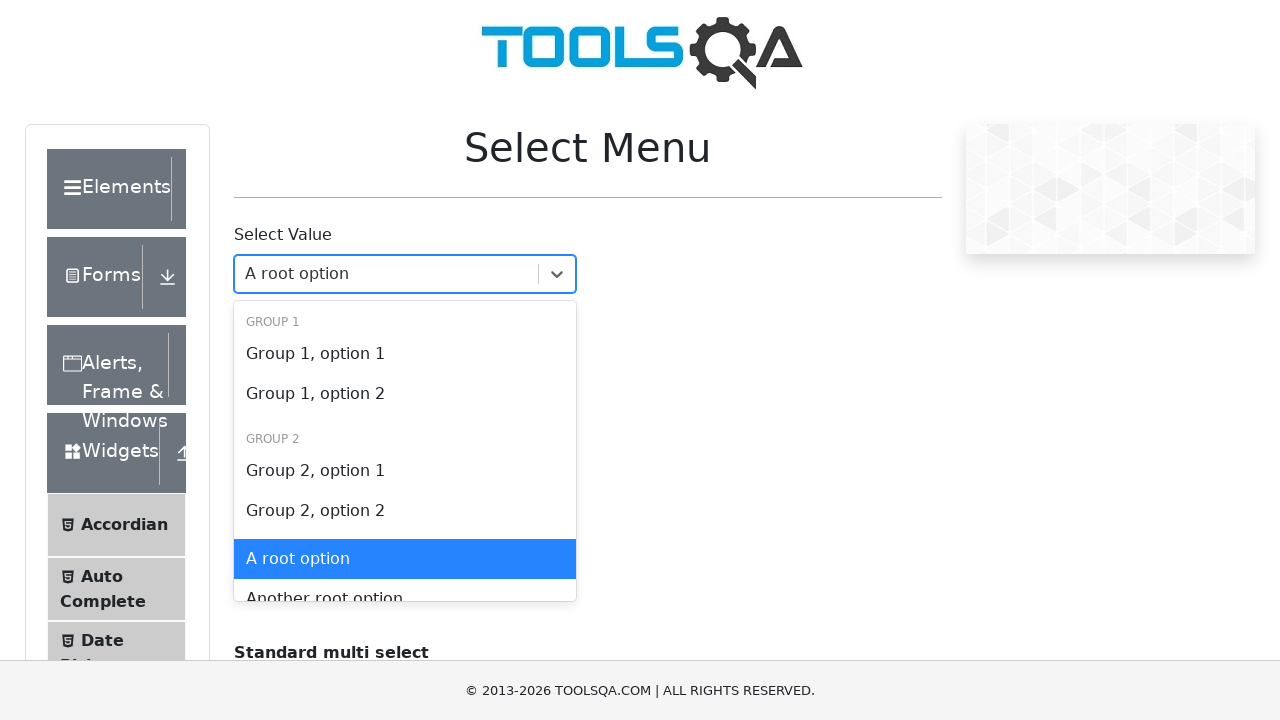

Waited for dropdown options to be visible
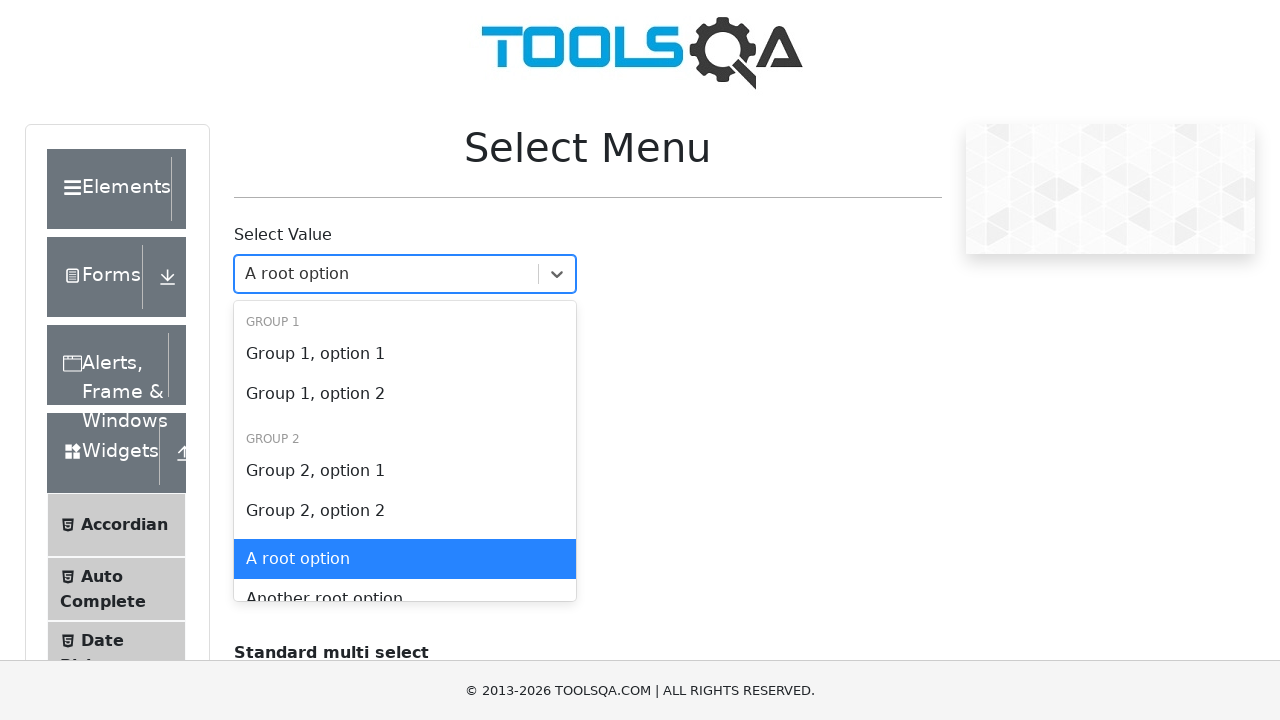

Selected 'Another root option' from the dropdown list at (405, 581) on xpath=//div[@id='withOptGroup']//div[text()='Another root option']
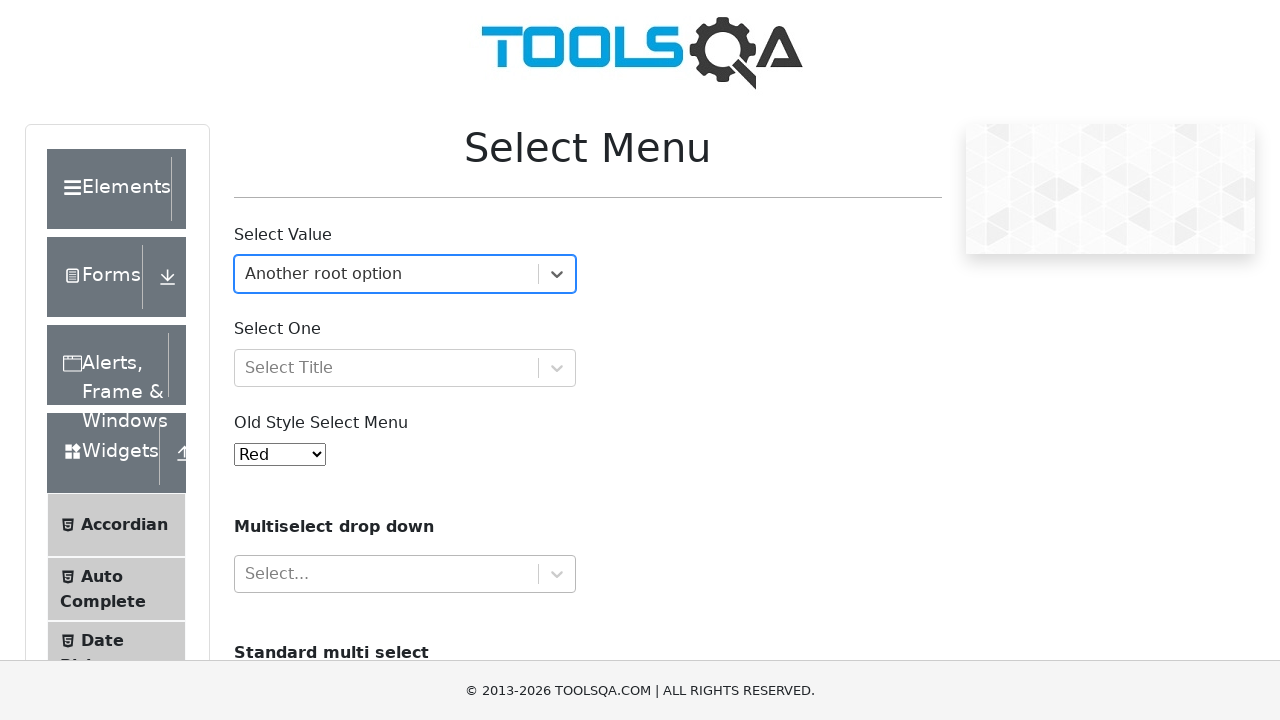

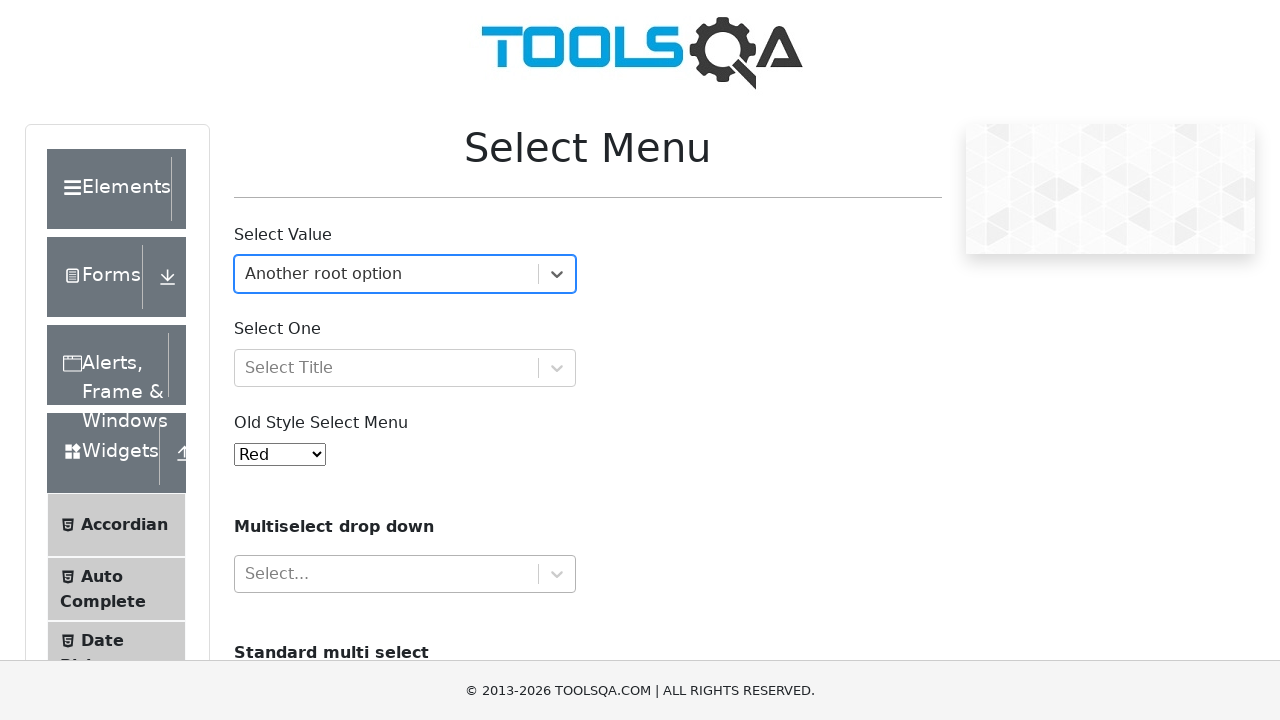